Tests handling of a JavaScript confirm dialog by clicking a button and dismissing the dialog

Starting URL: https://www.lambdatest.com/selenium-playground/javascript-alert-box-demo

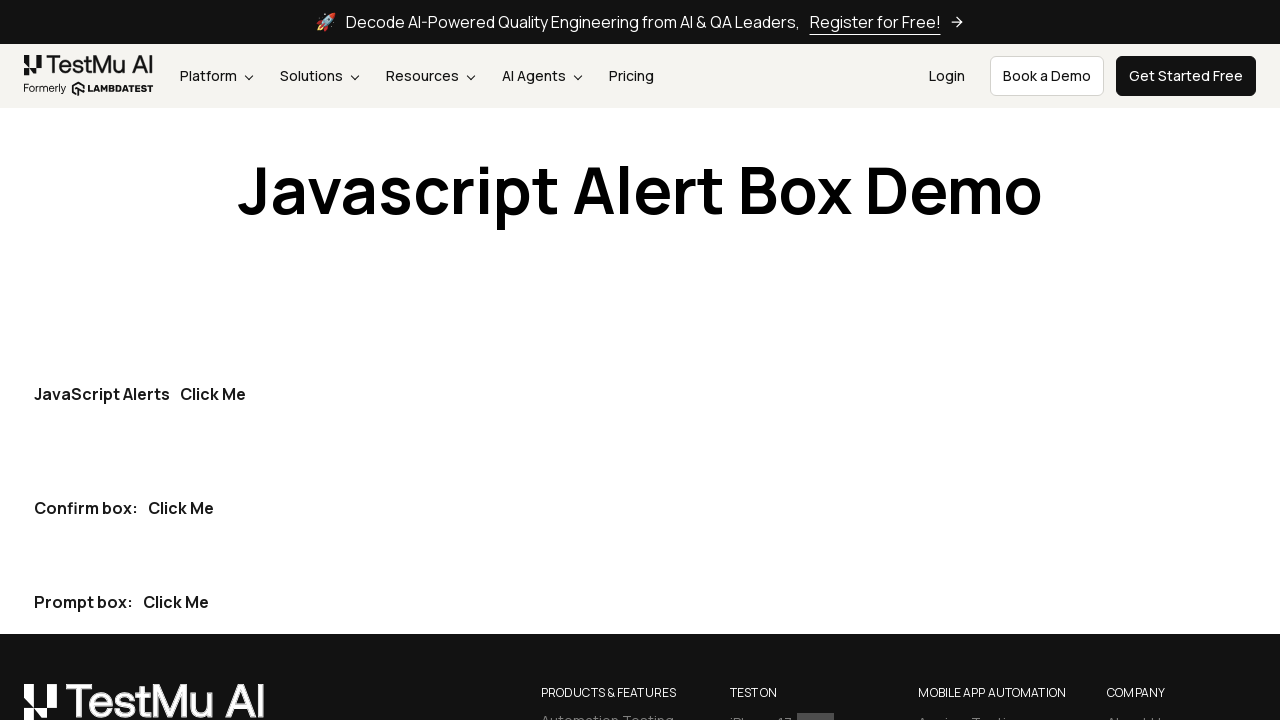

Set up dialog handler for confirm box
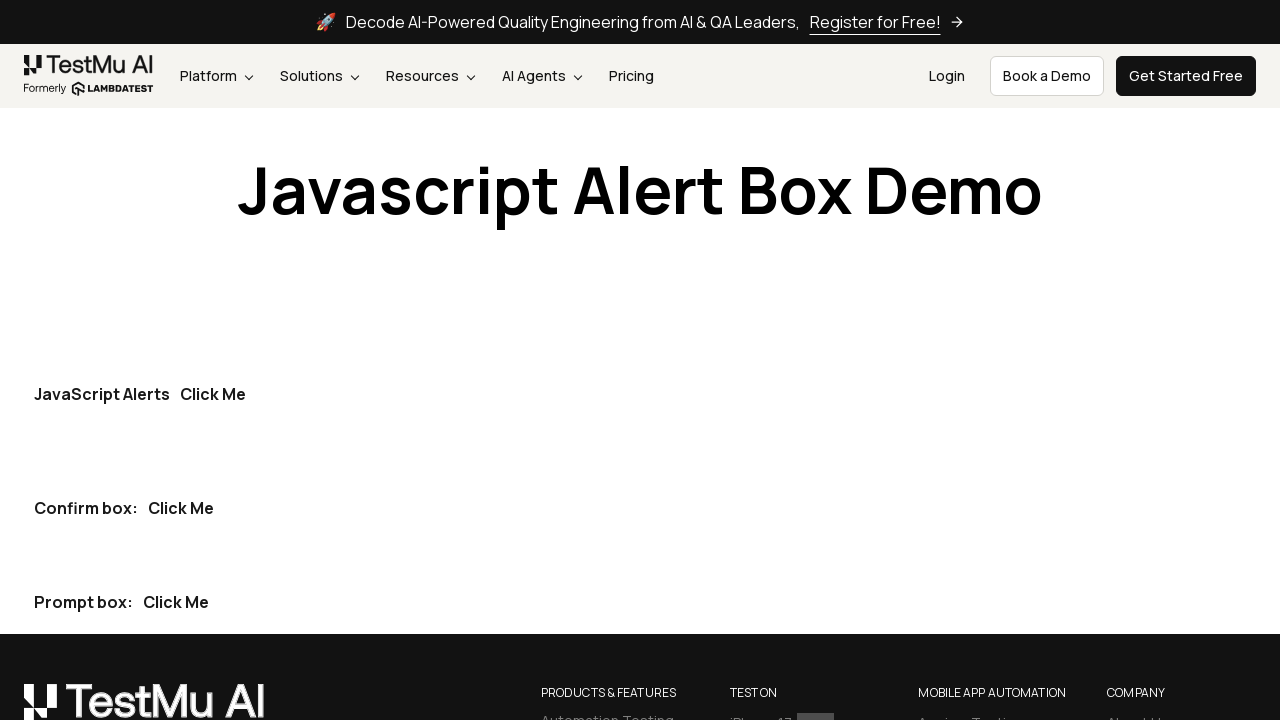

Clicked the second 'Click Me' button to trigger confirm dialog at (181, 508) on button:has-text('Click Me') >> nth=1
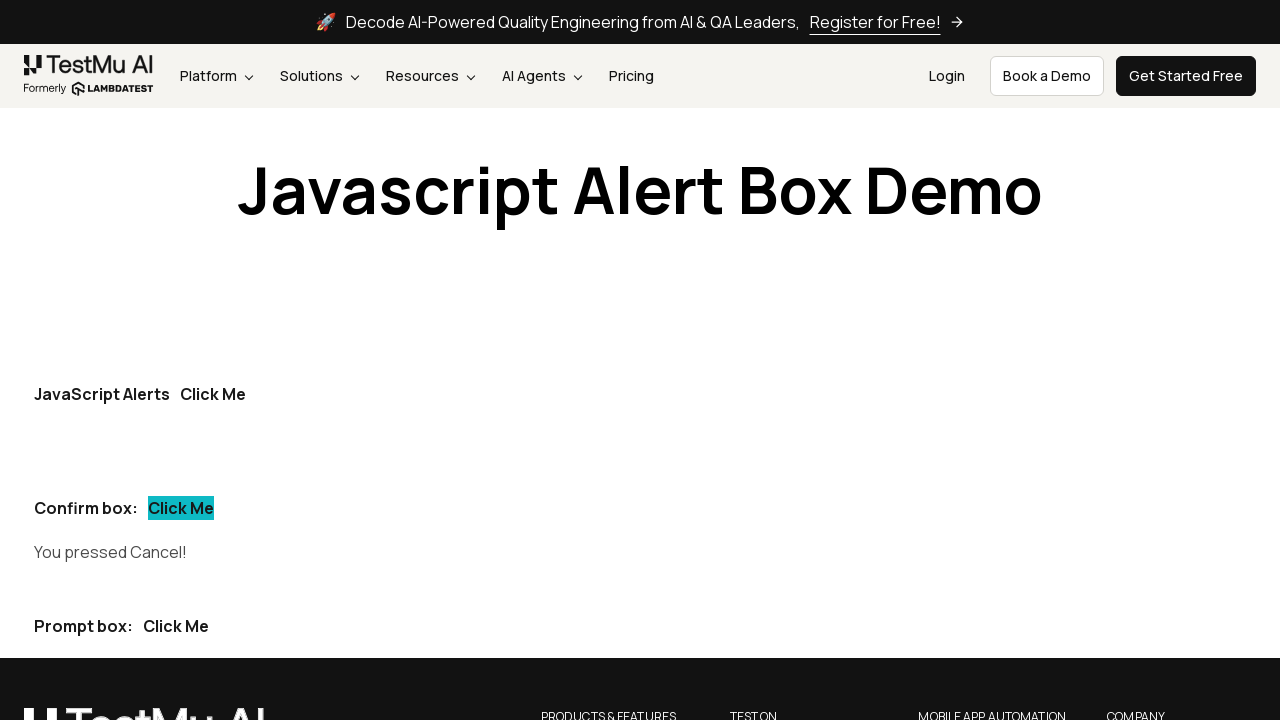

Verified result text displays 'You pressed Cancel!'
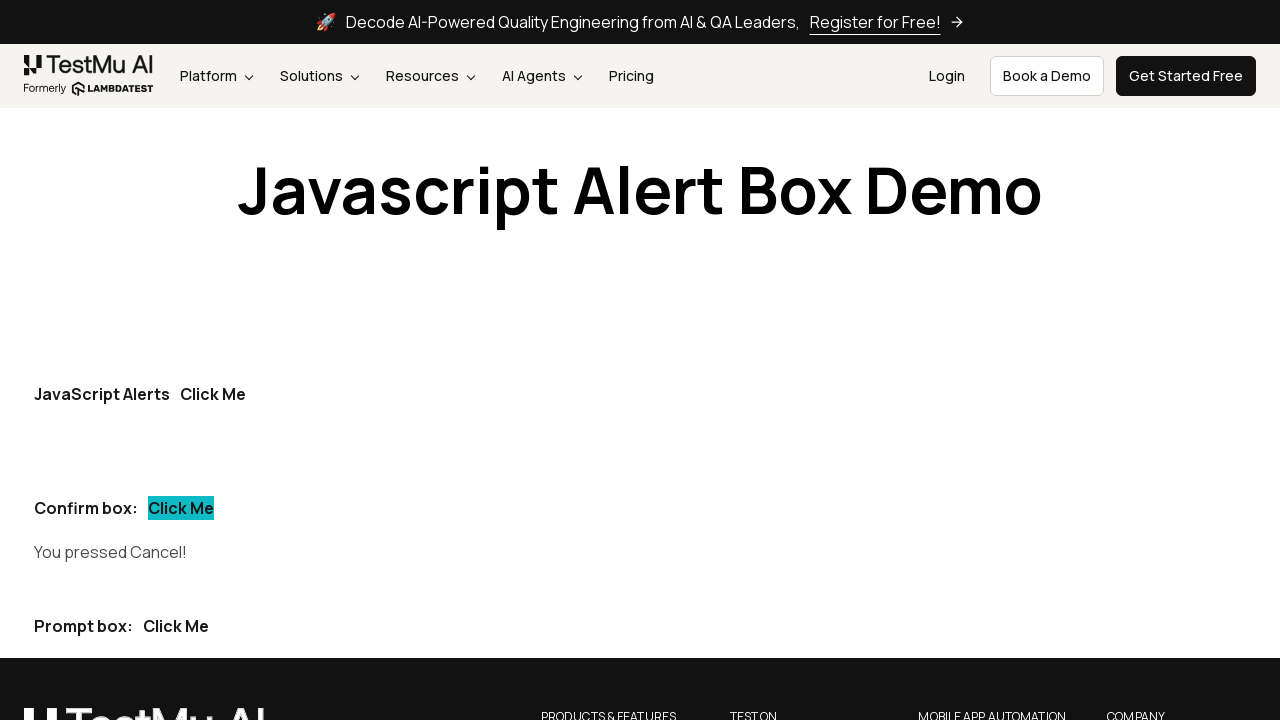

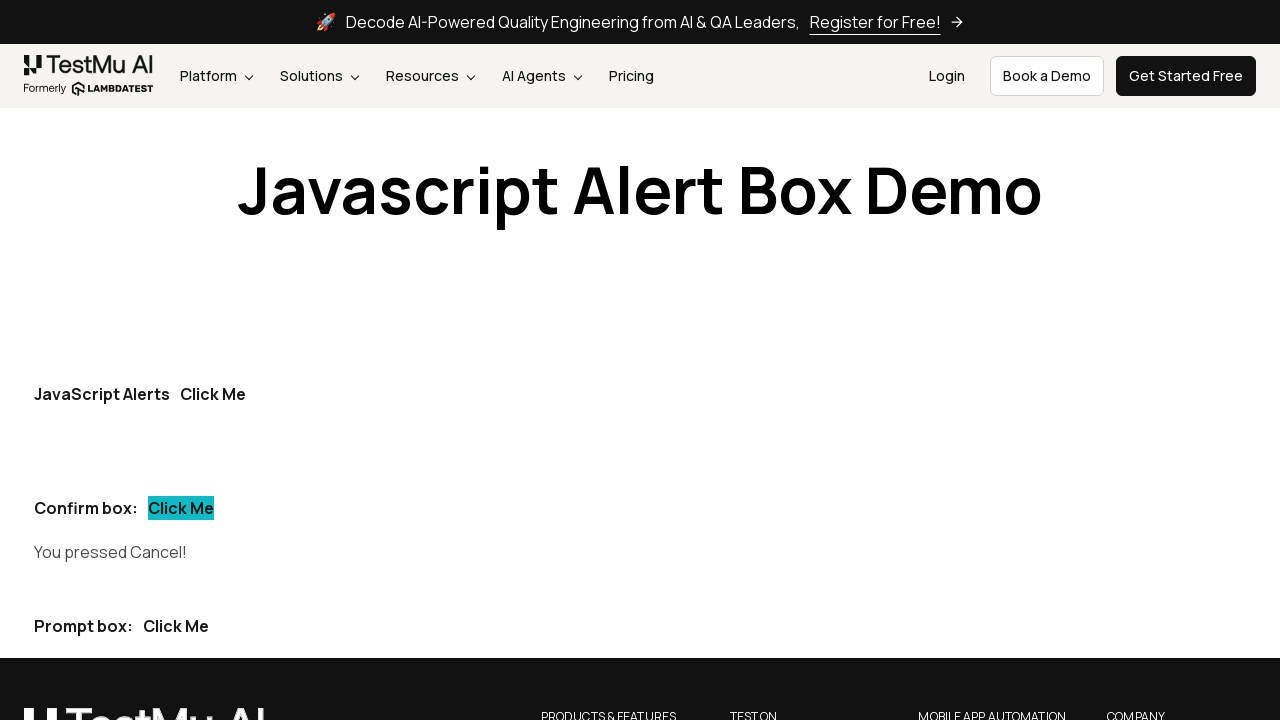